Demonstrates browser navigation methods by visiting a training website, clicking on the ALL COURSES link, and using browser back/forward navigation

Starting URL: https://training.rcvacademy.com

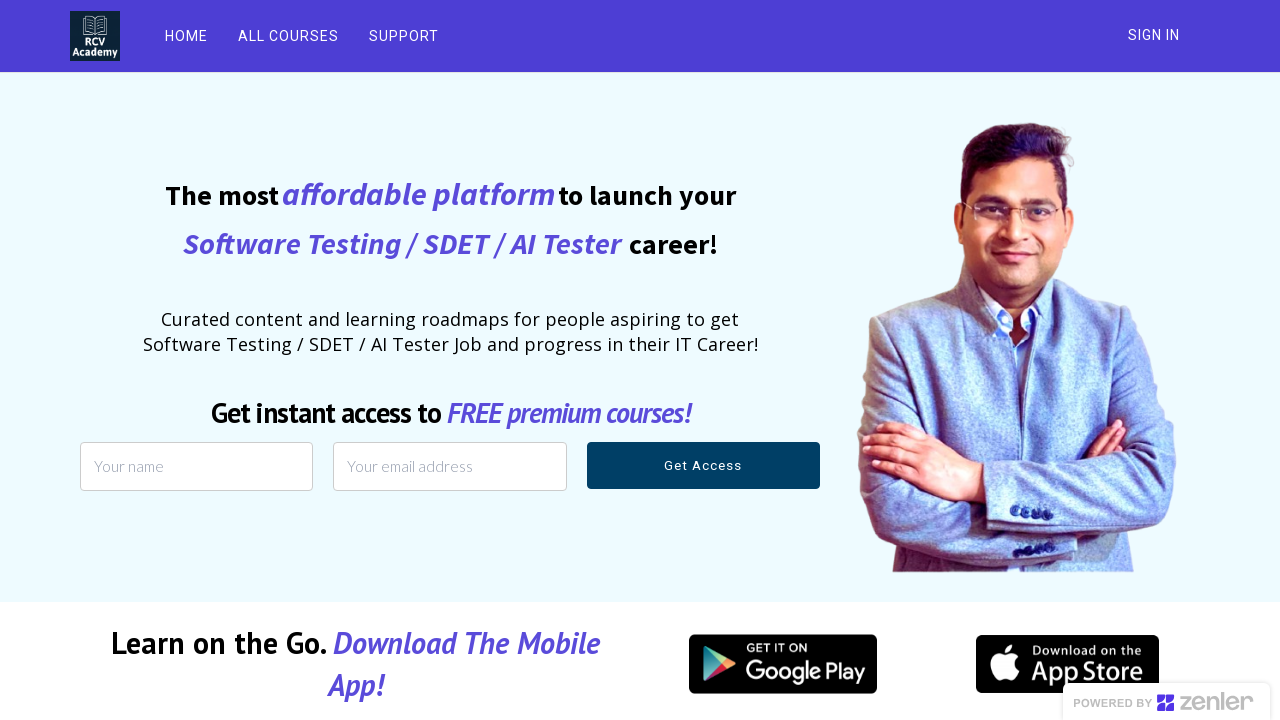

Clicked on ALL COURSES link at (288, 36) on text=ALL COURSES
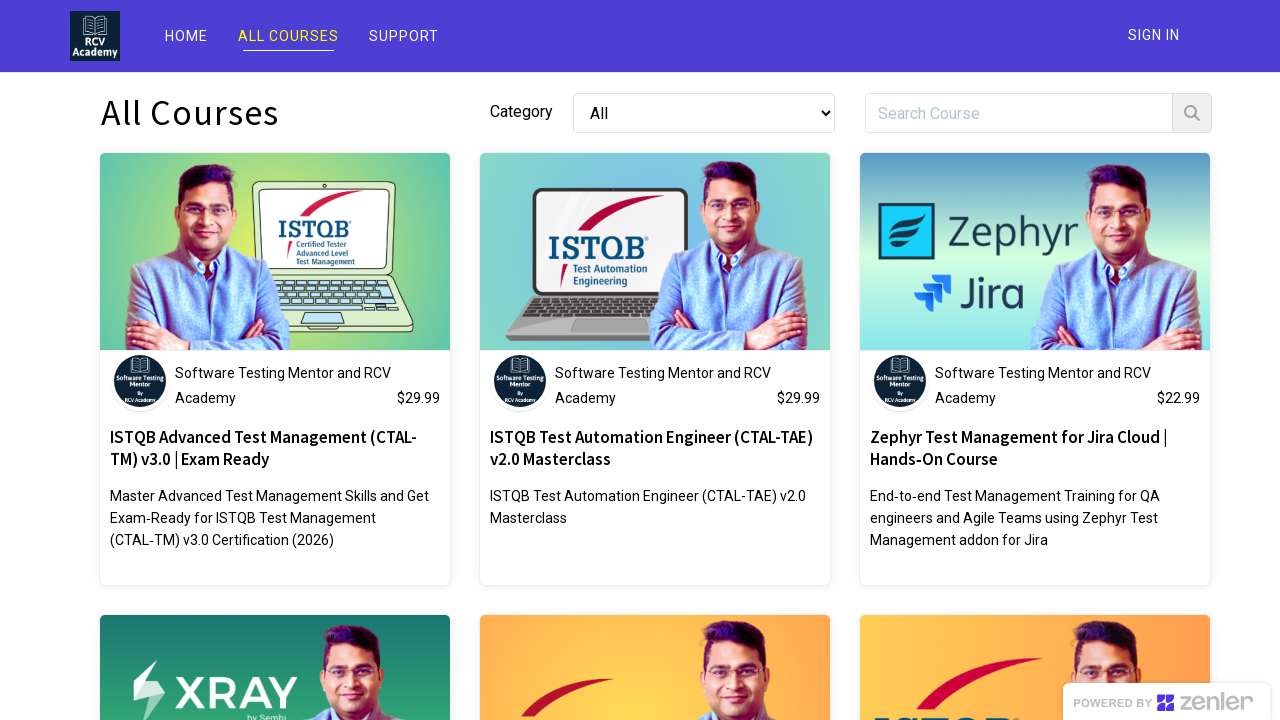

Navigated back to previous page
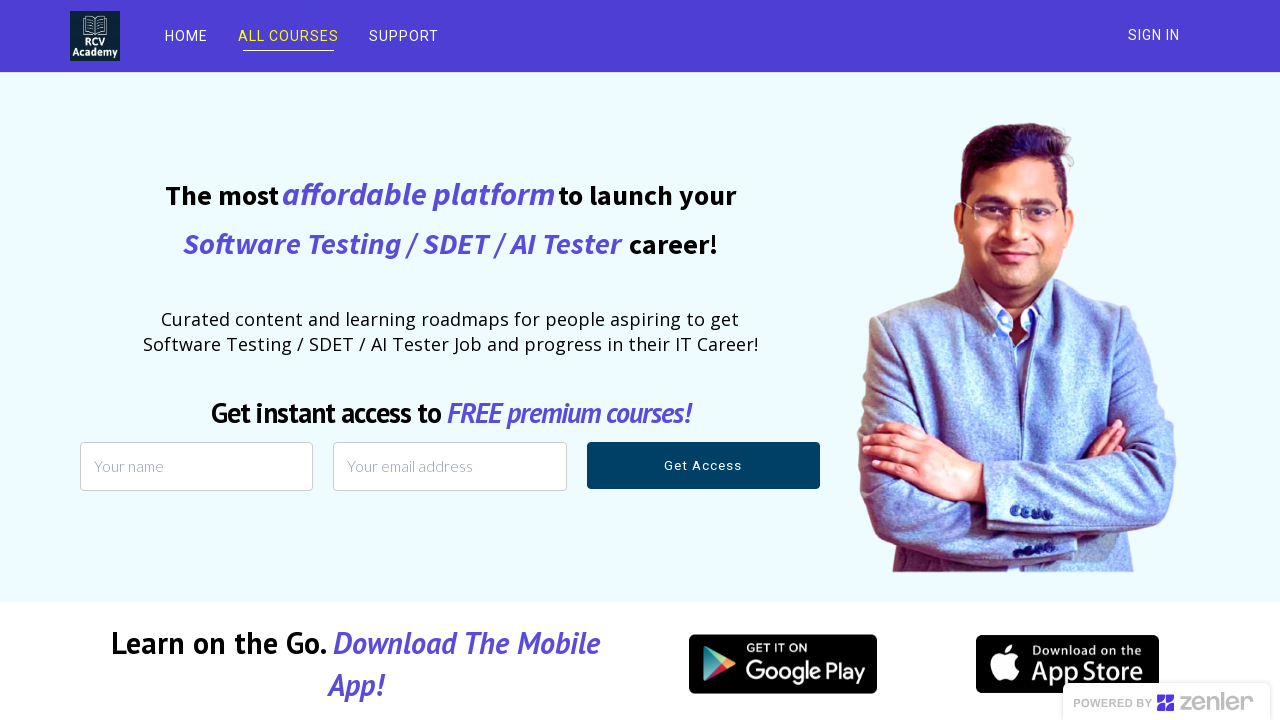

Navigated forward to ALL COURSES page
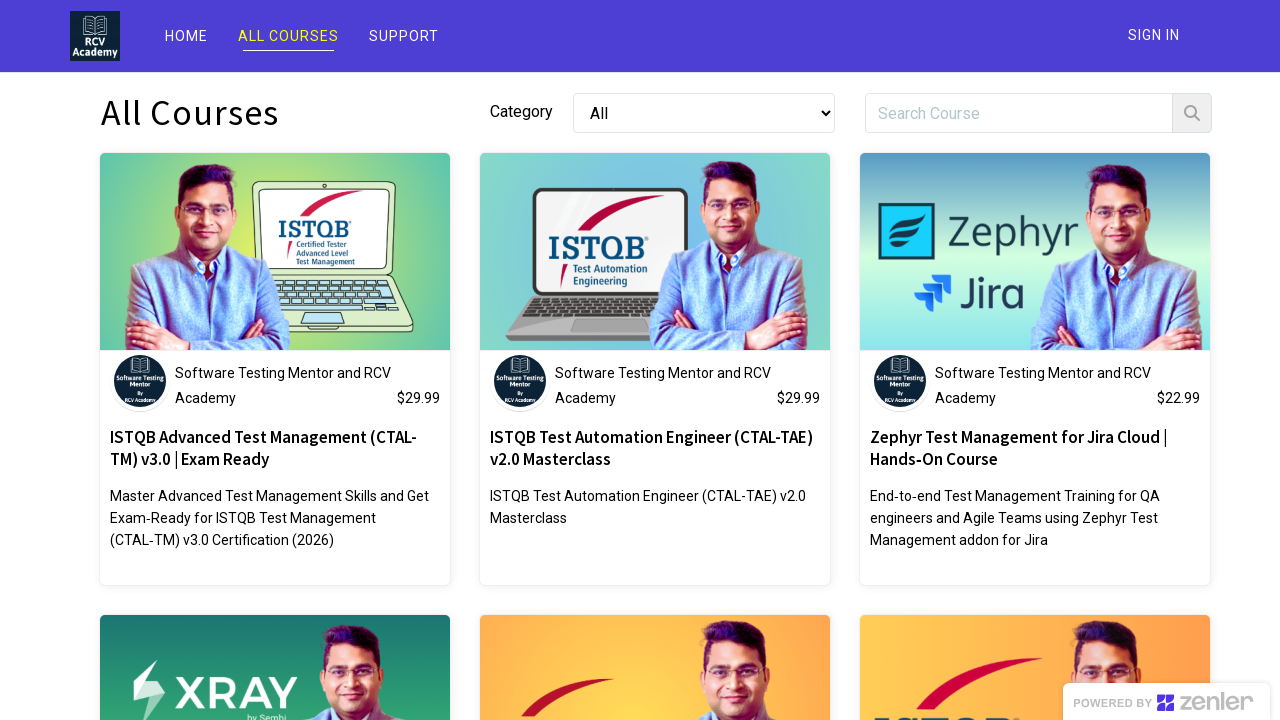

Waited for network to be idle
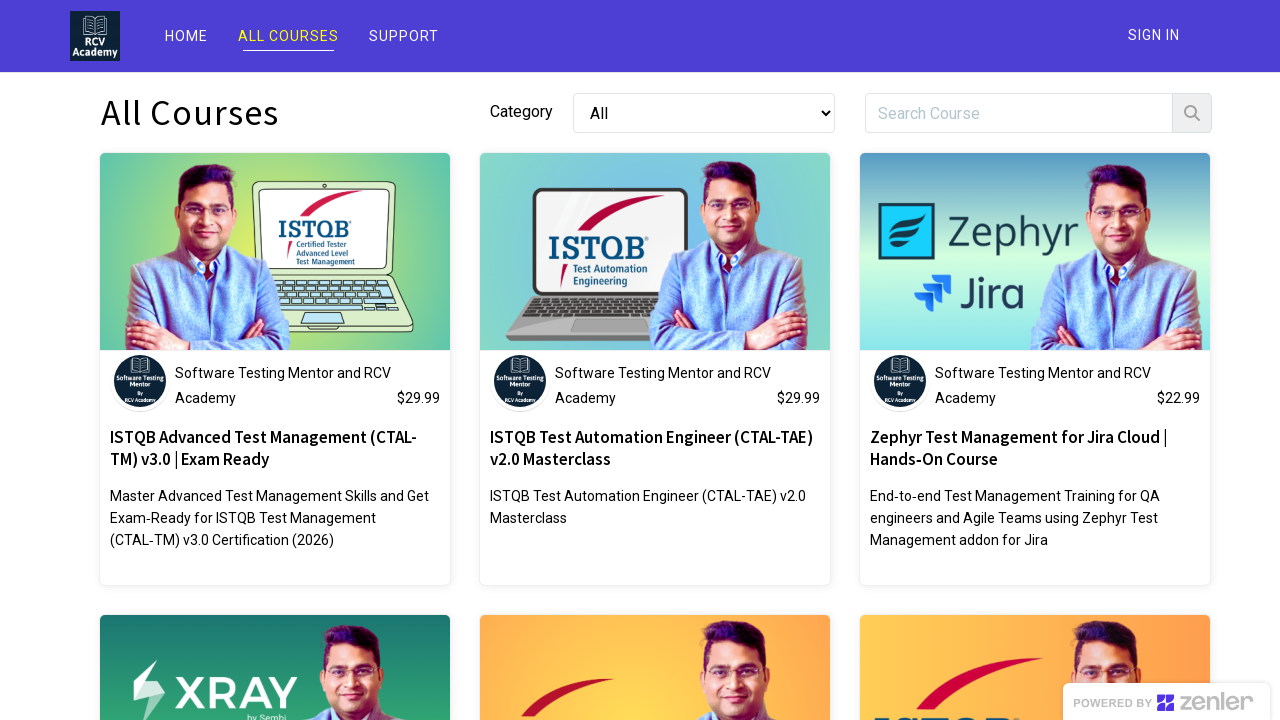

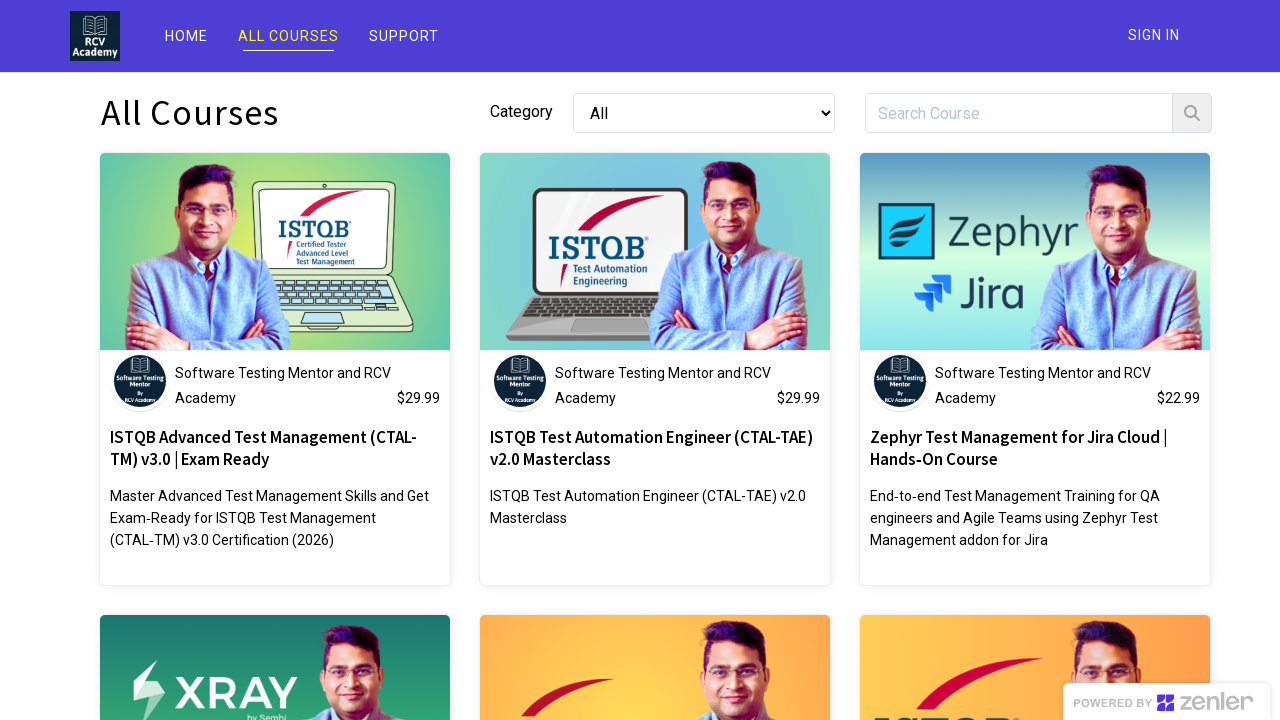